Tests various browser actions including mouse hover, keyboard shortcuts (Ctrl+A, Ctrl+X, Ctrl+V), and form interactions on an automation practice page

Starting URL: https://rahulshettyacademy.com/AutomationPractice/

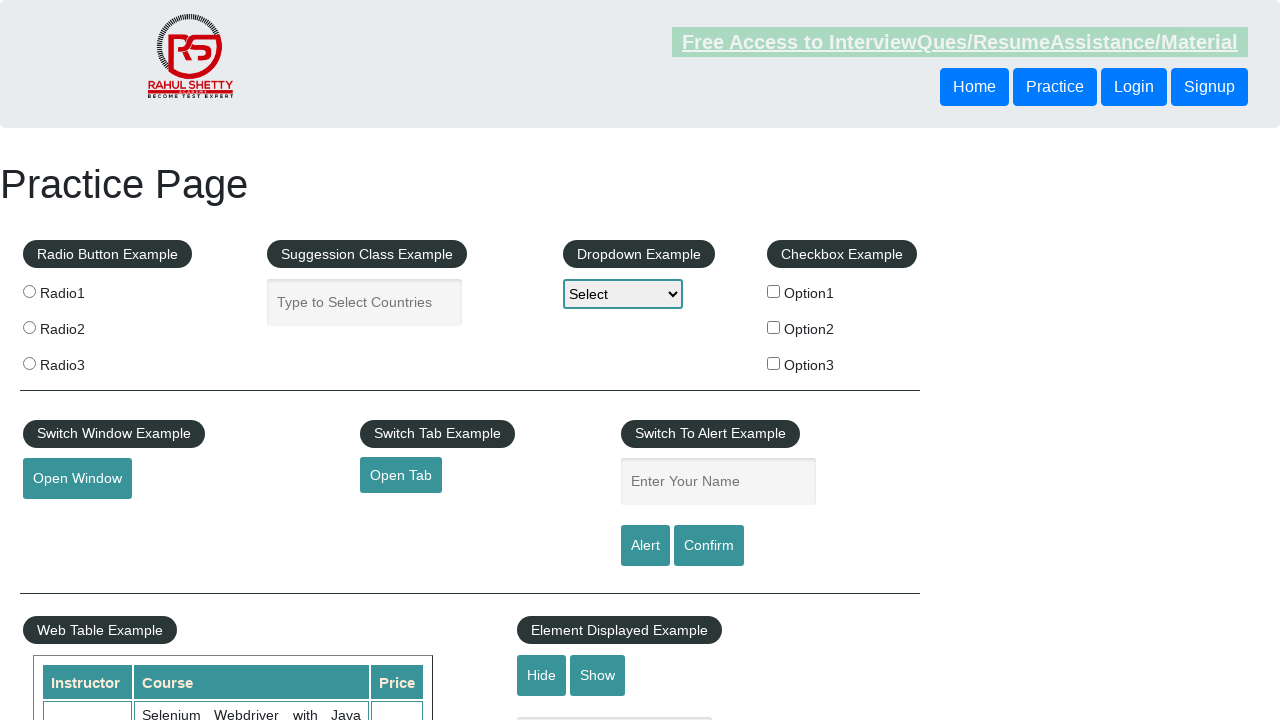

Scrolled to iFrame Example section
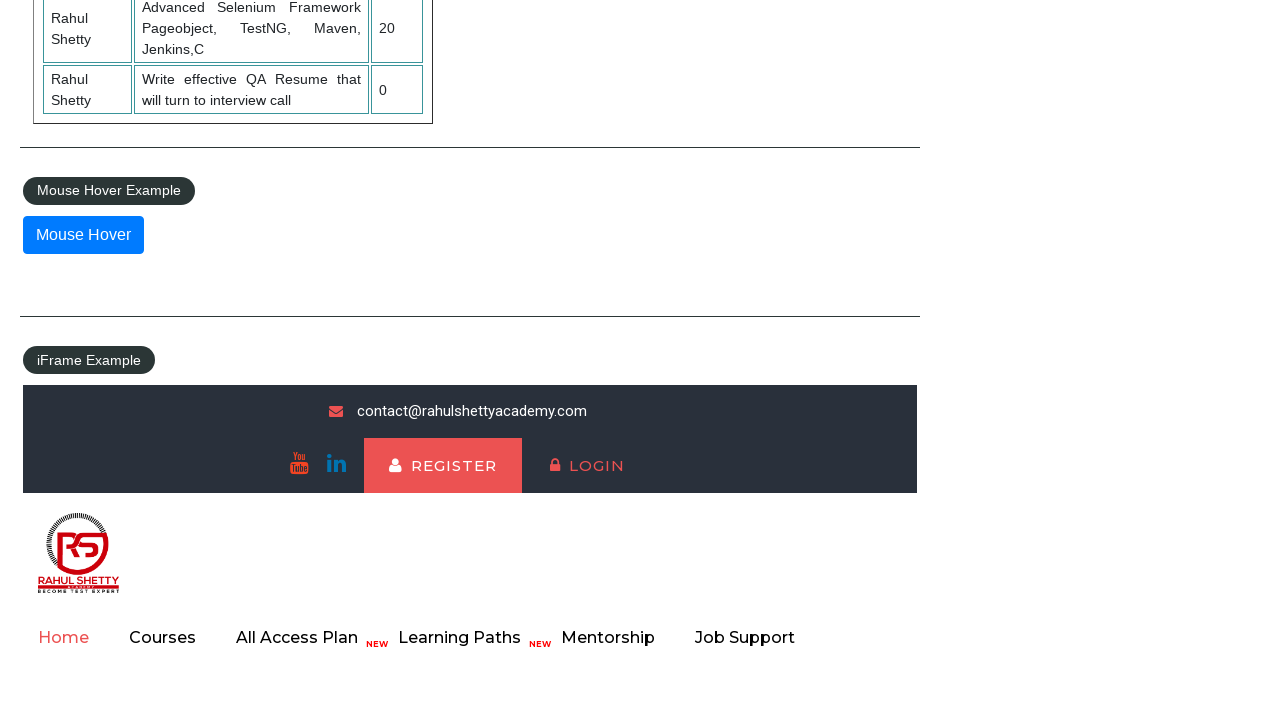

Hovered over the mouse hover button at (83, 235) on xpath=//button[@id='mousehover']
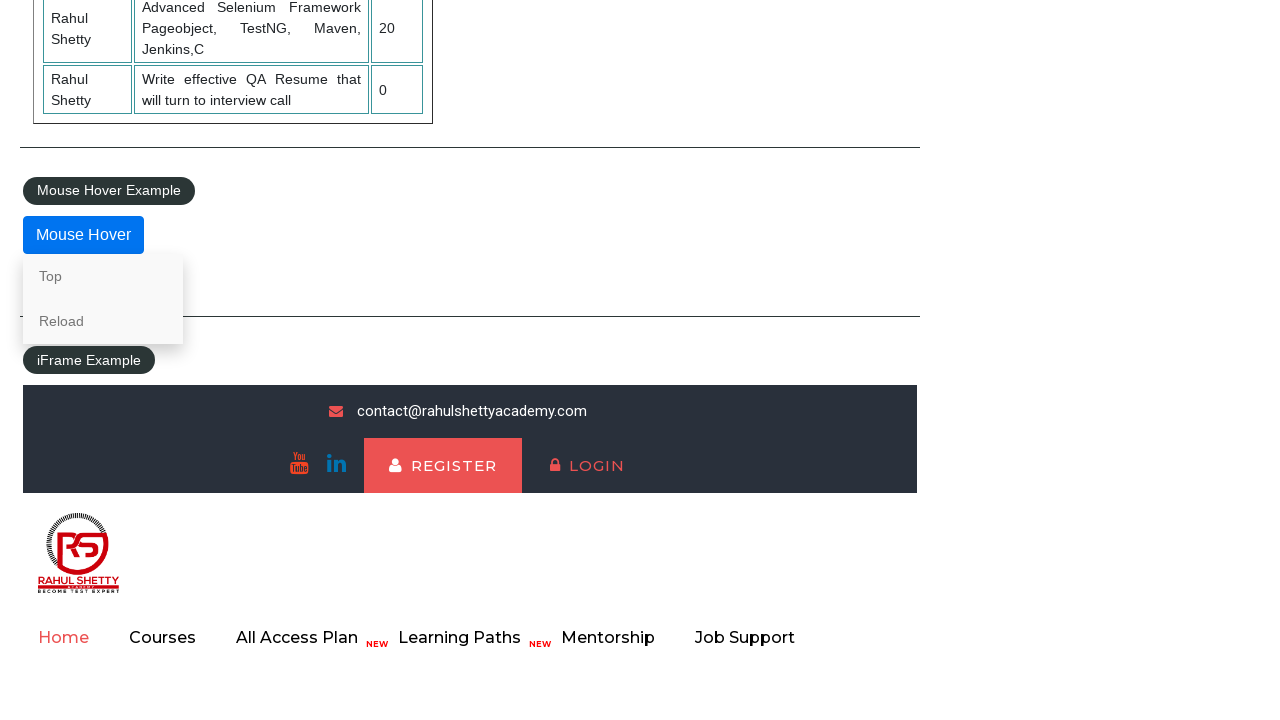

Clicked on the Top option from hover menu at (103, 276) on xpath=//a[text()='Top']
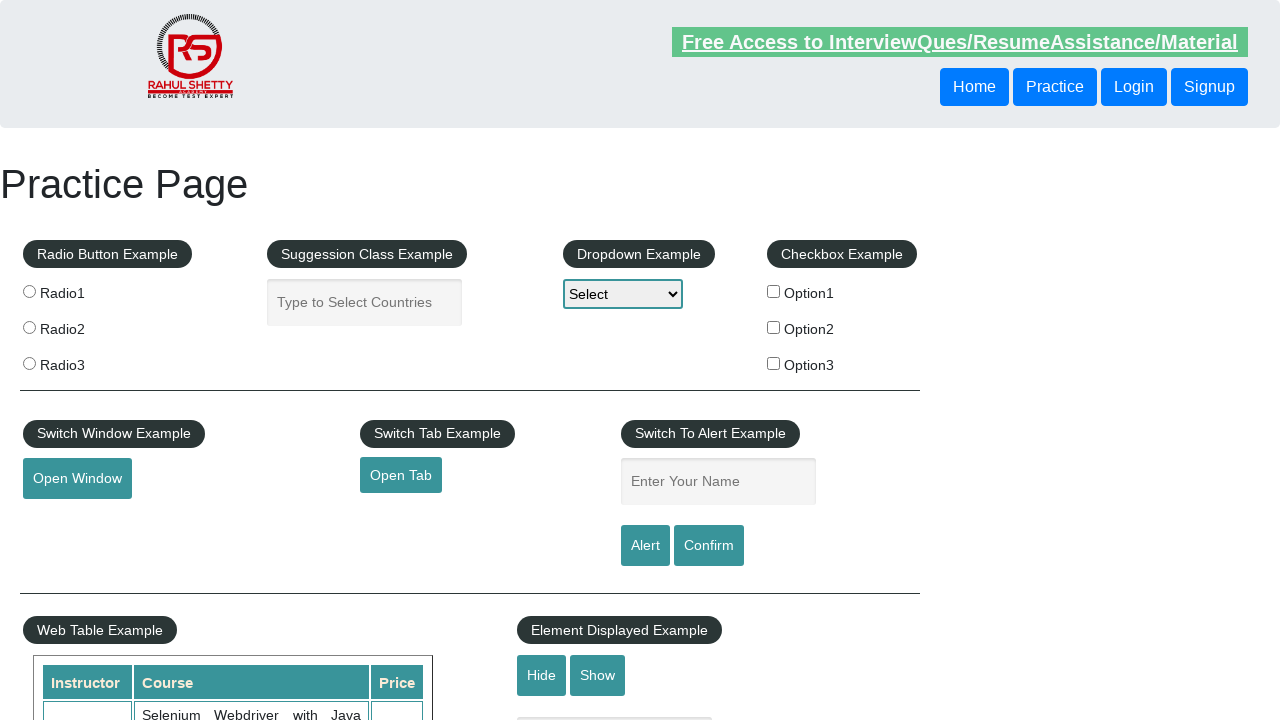

Filled autocomplete field with 'Bangladesh' on //input[@id='autocomplete']
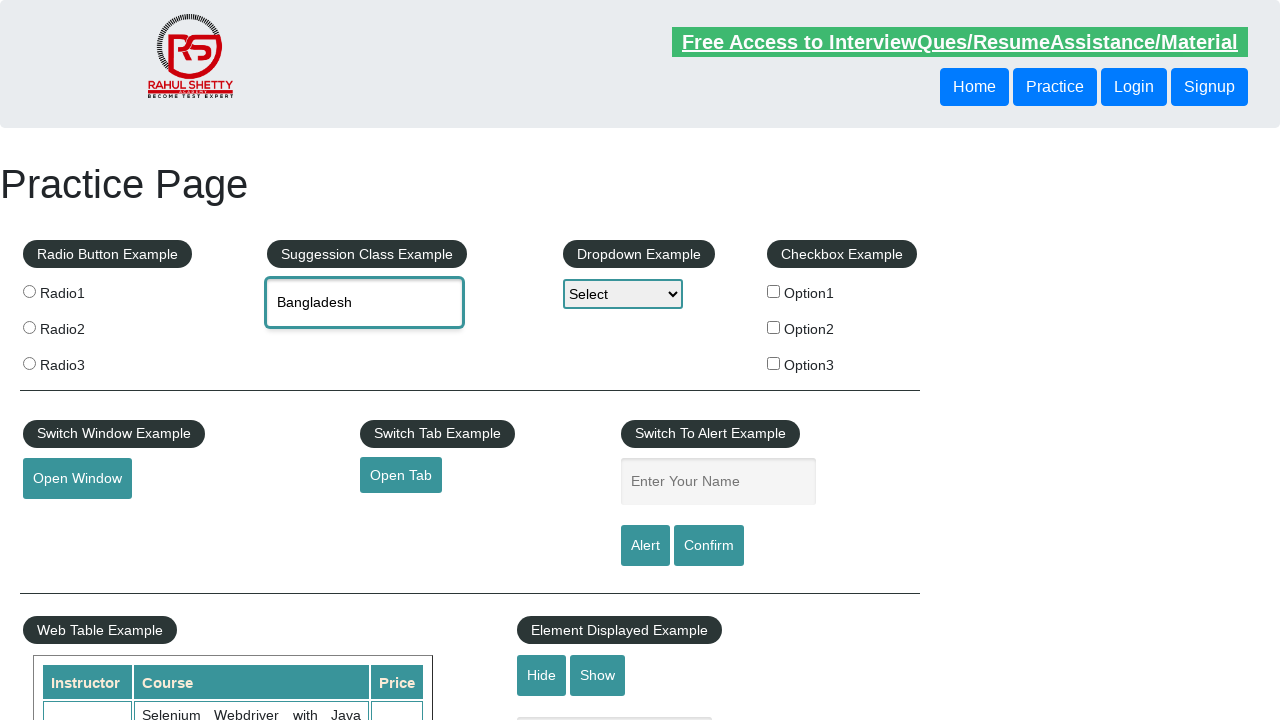

Selected all text in autocomplete field using Ctrl+A on xpath=//input[@id='autocomplete']
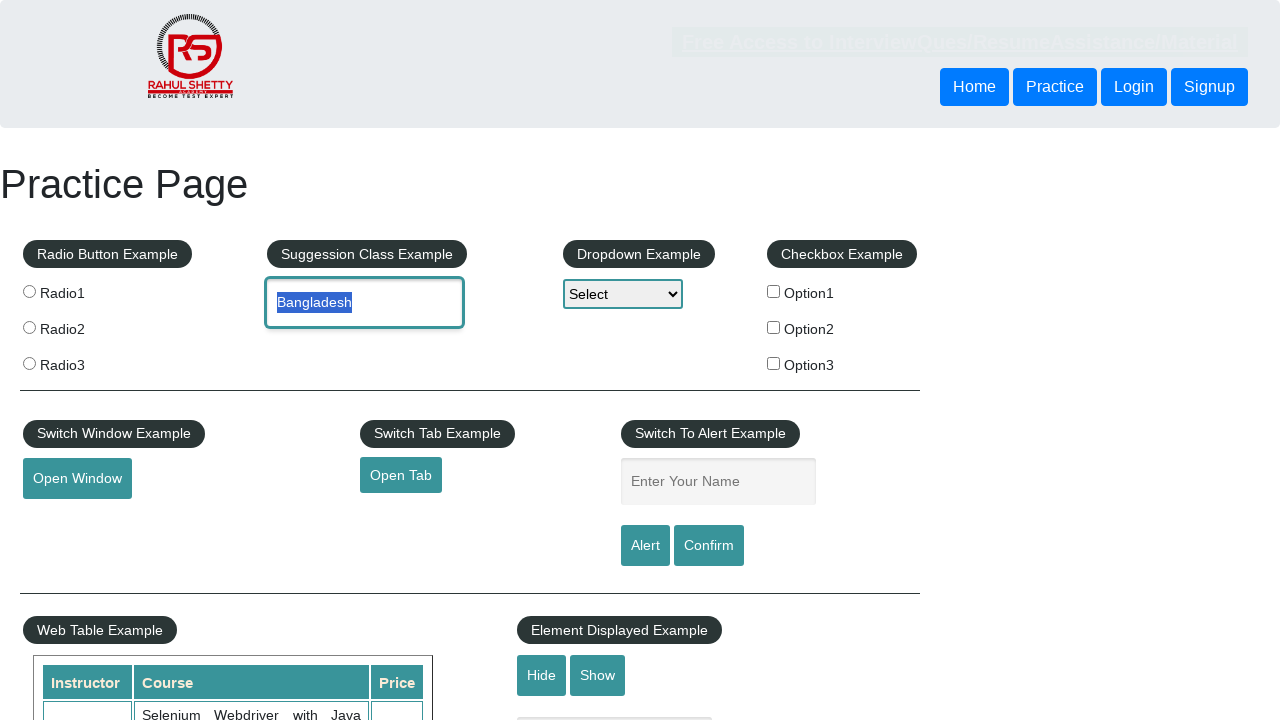

Cut the selected text from autocomplete field using Ctrl+X on xpath=//input[@id='autocomplete']
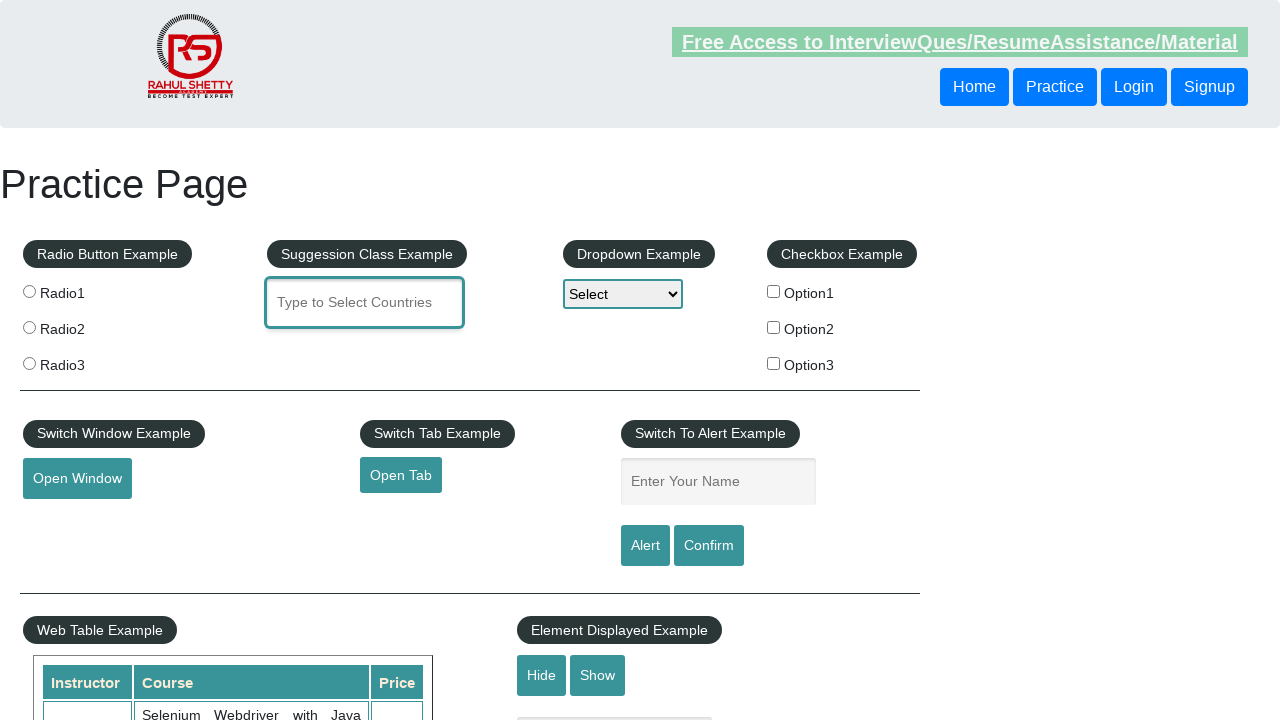

Clicked on the name input field at (718, 482) on xpath=//input[@id='name']
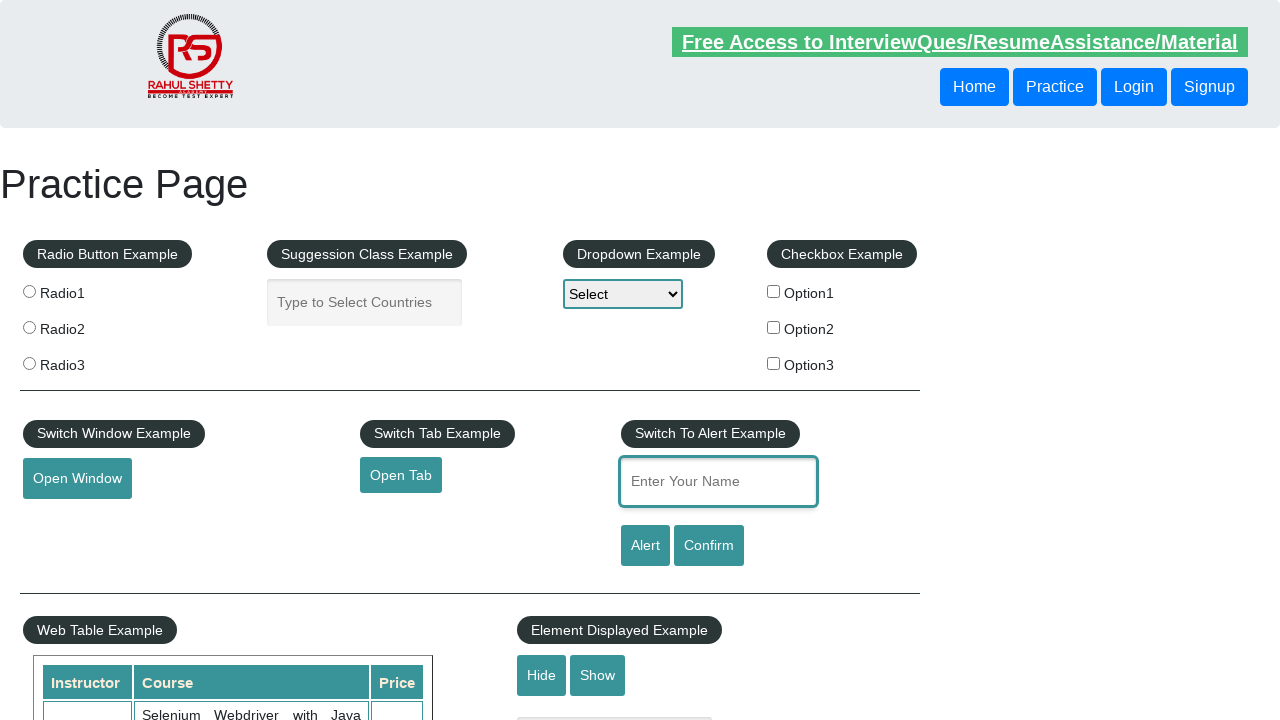

Pasted the cut text into name field using Ctrl+V on xpath=//input[@id='name']
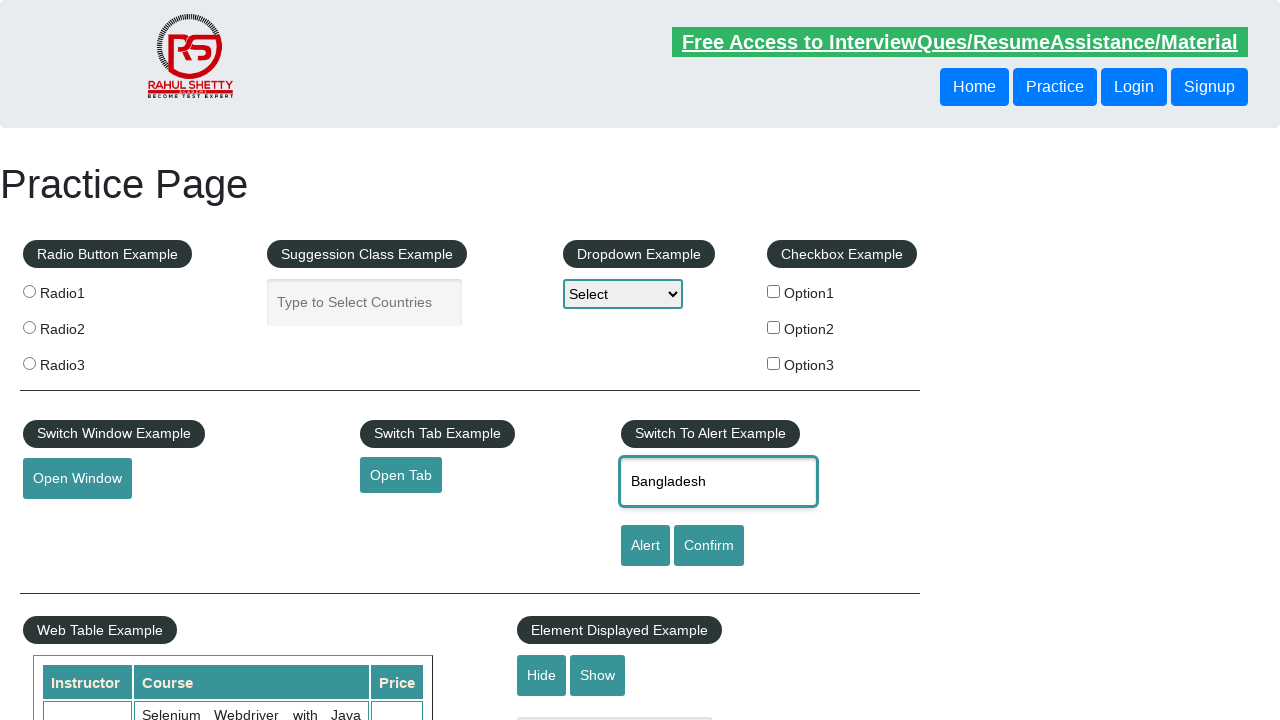

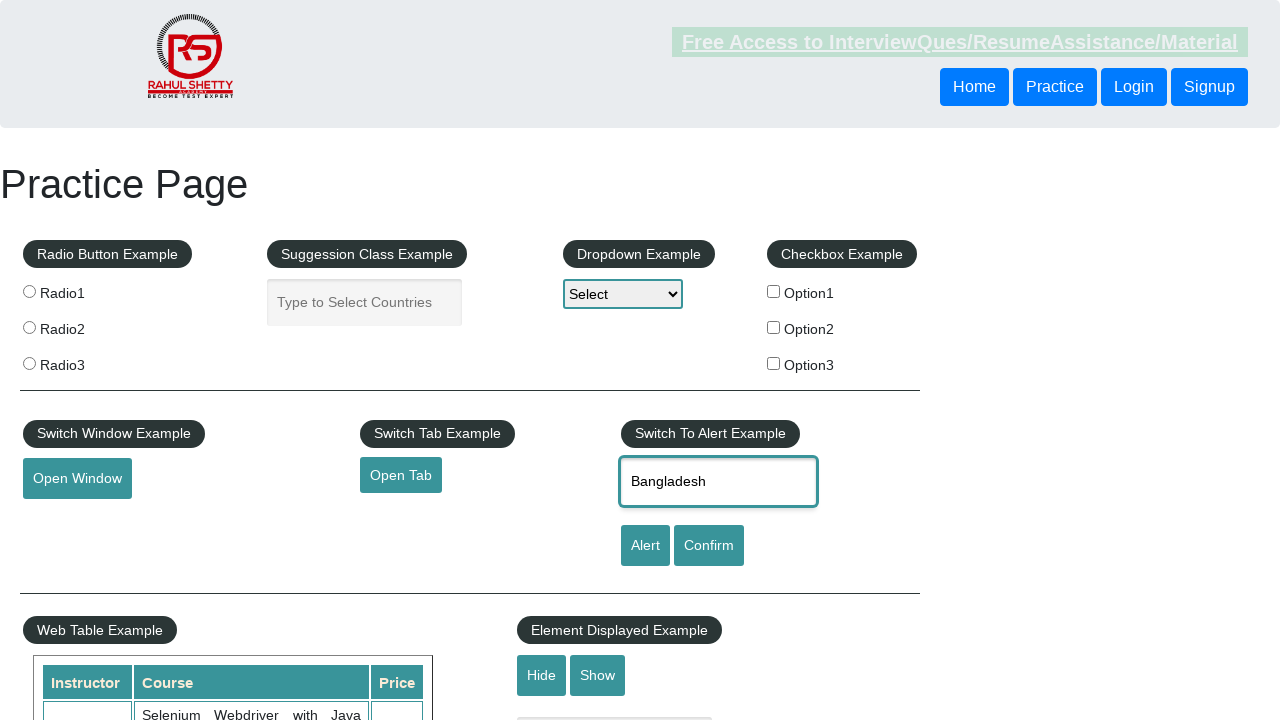